Tests navigation by clicking a link with text matching a calculated mathematical formula, then fills out a form with personal information (first name, last name, city, country) and submits it.

Starting URL: http://suninjuly.github.io/find_link_text

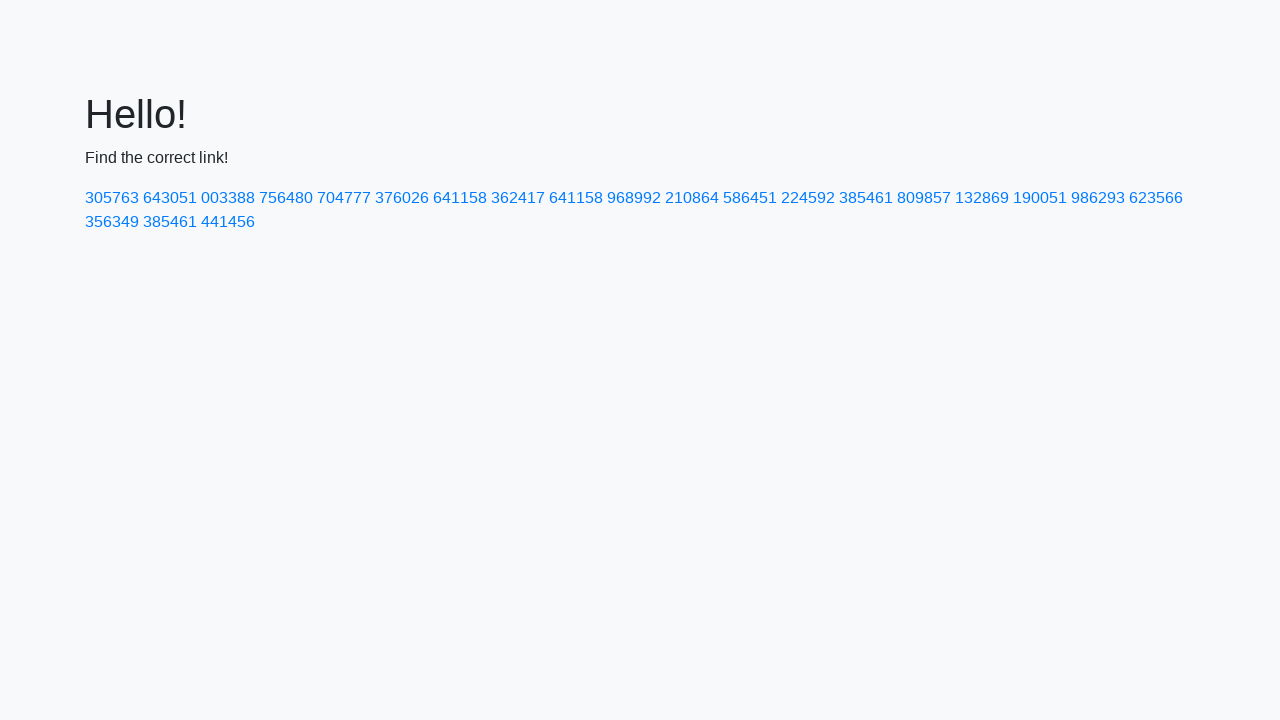

Calculated link text formula: 224592
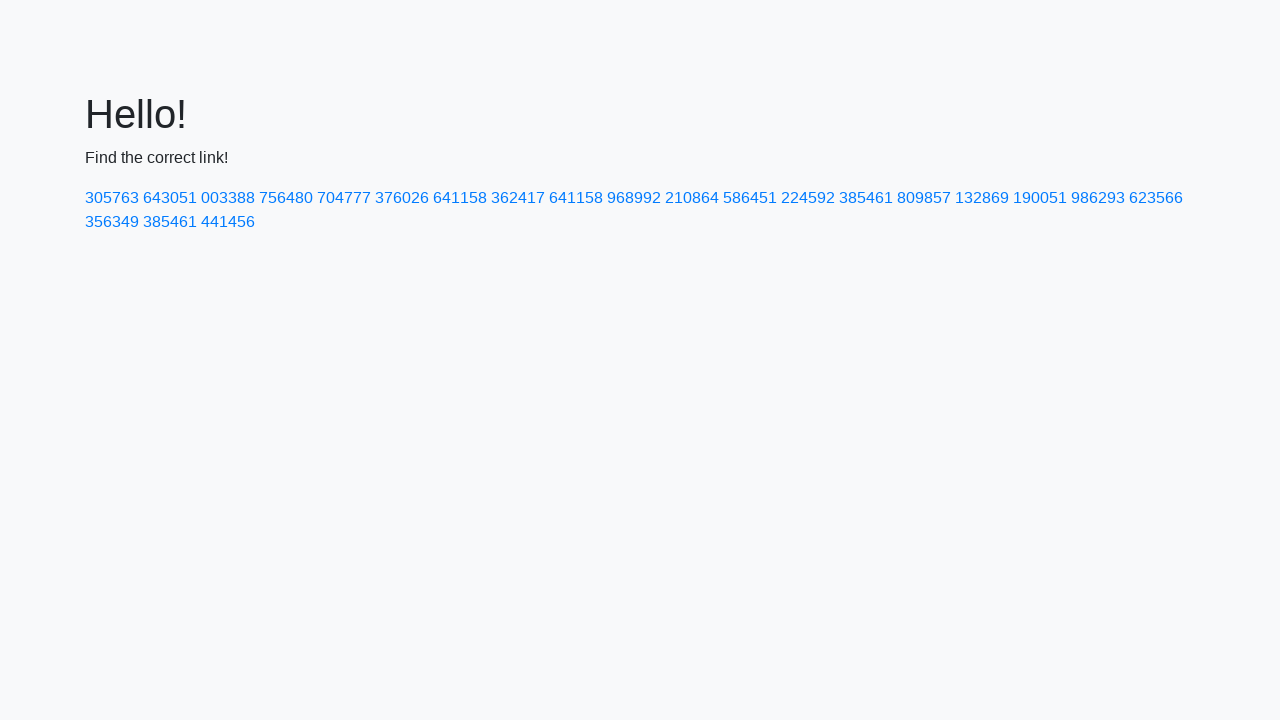

Clicked link with text matching formula: 224592 at (808, 198) on a:text-is('224592')
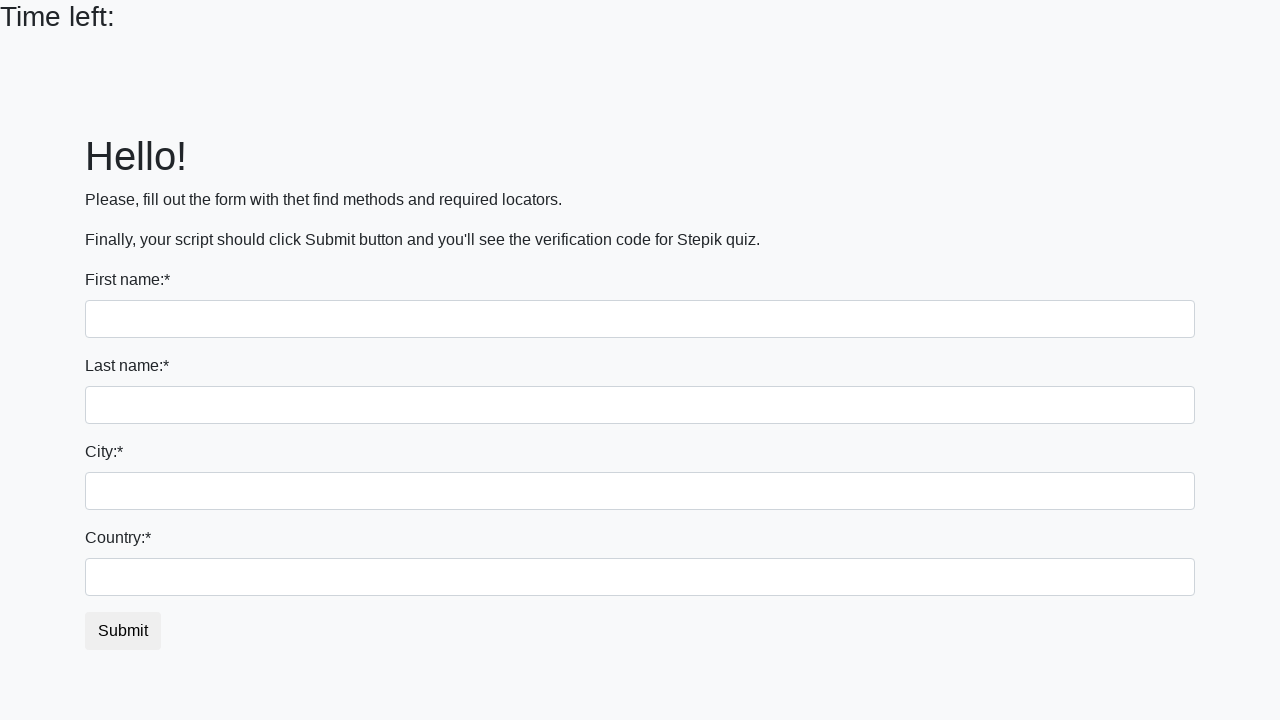

Filled first name field with 'Ivan' on input >> nth=0
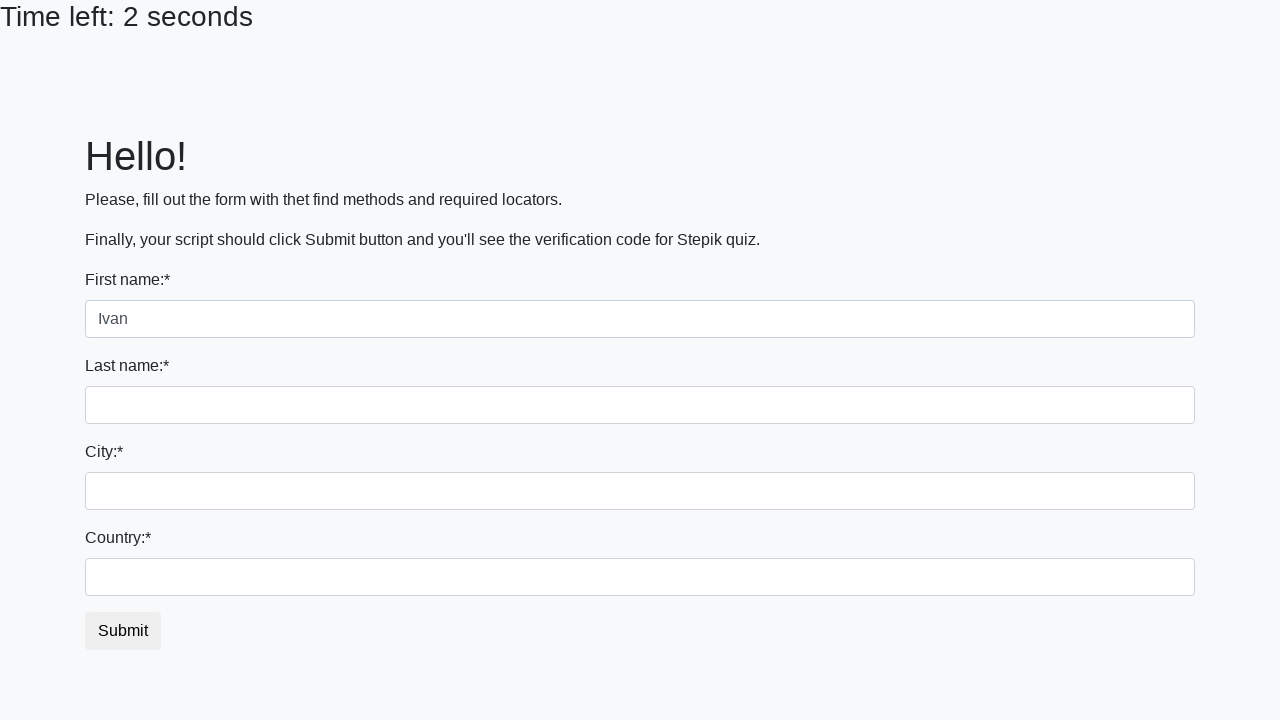

Filled last name field with 'Petrov' on input[name='last_name']
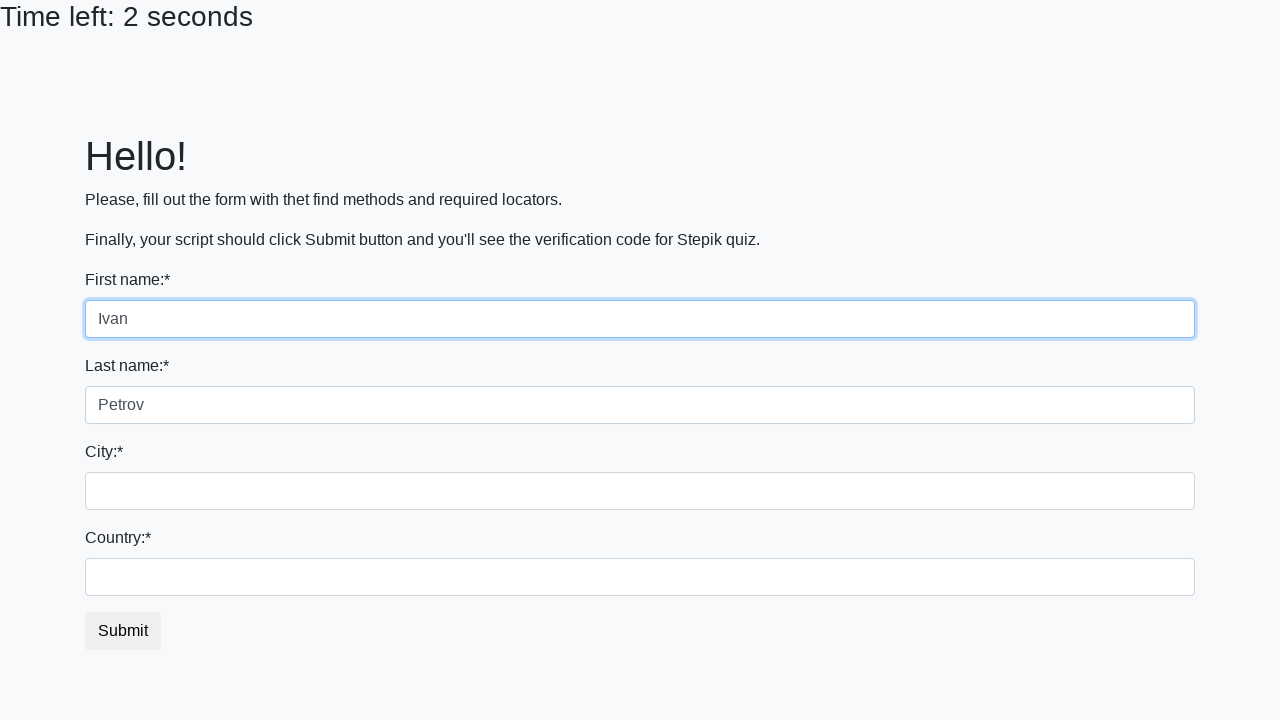

Filled city field with 'Smolensk' on .form-control.city
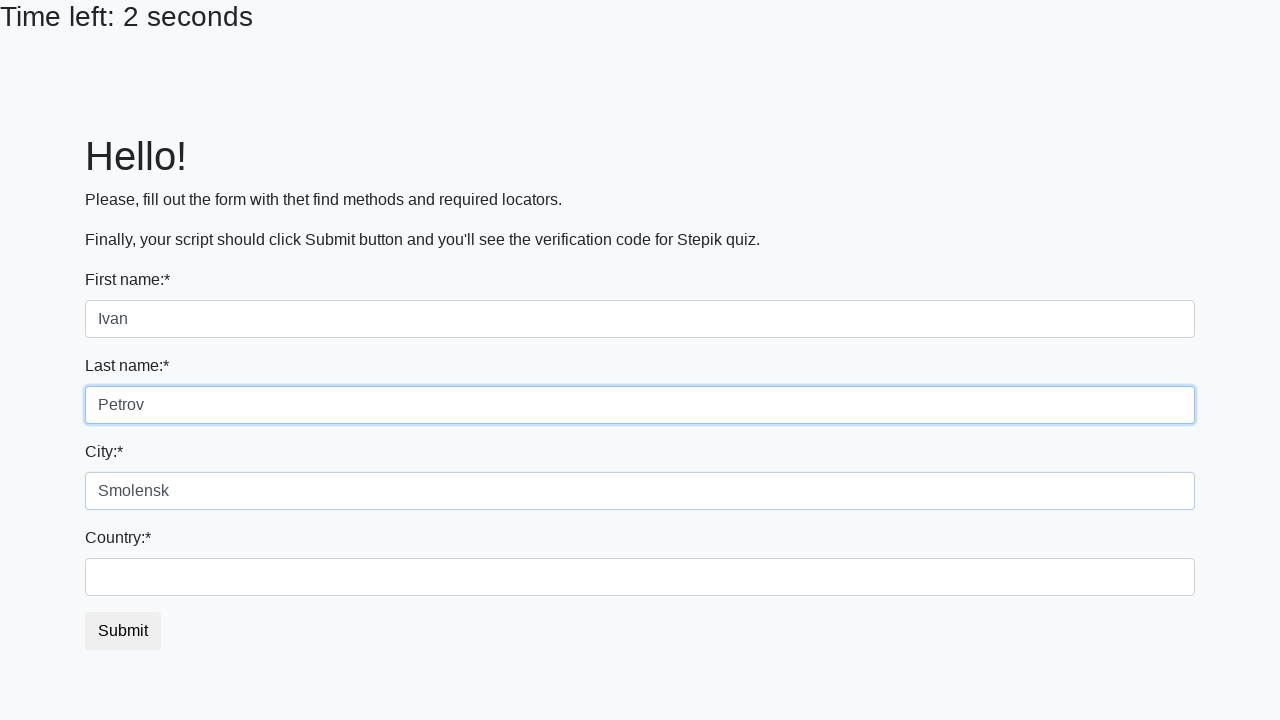

Filled country field with 'Russia' on #country
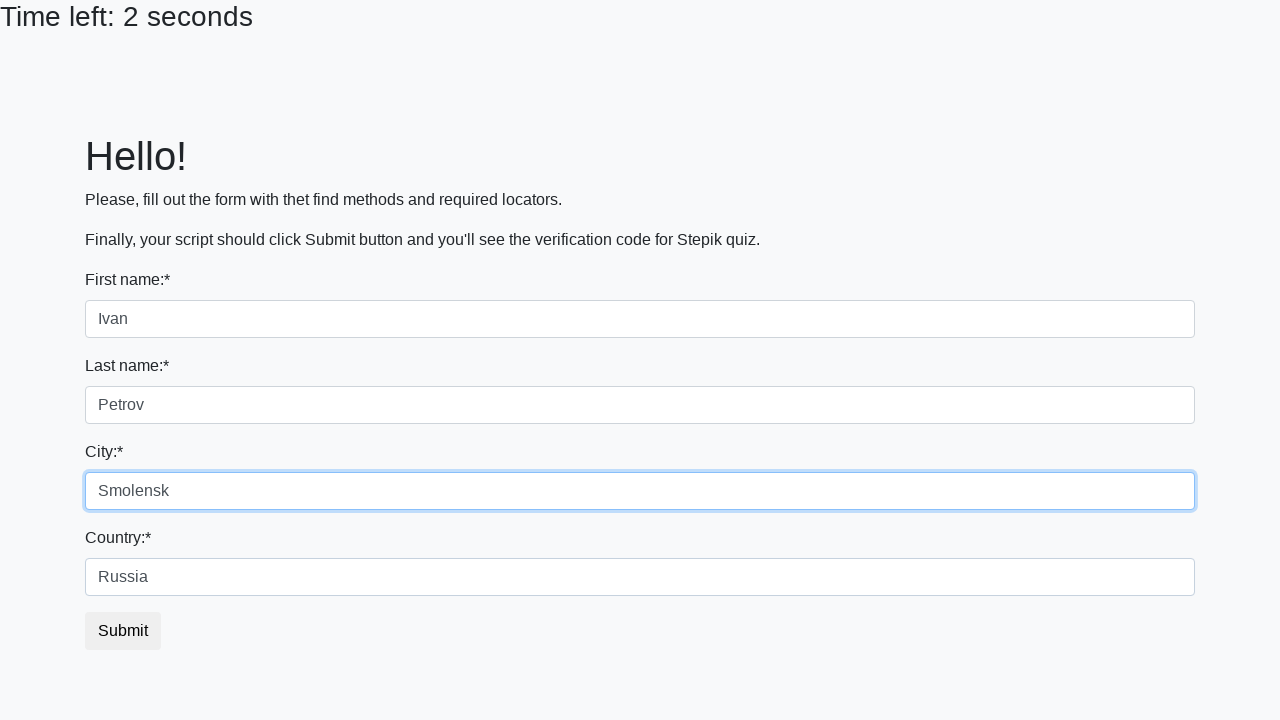

Clicked submit button to submit form at (123, 631) on button.btn
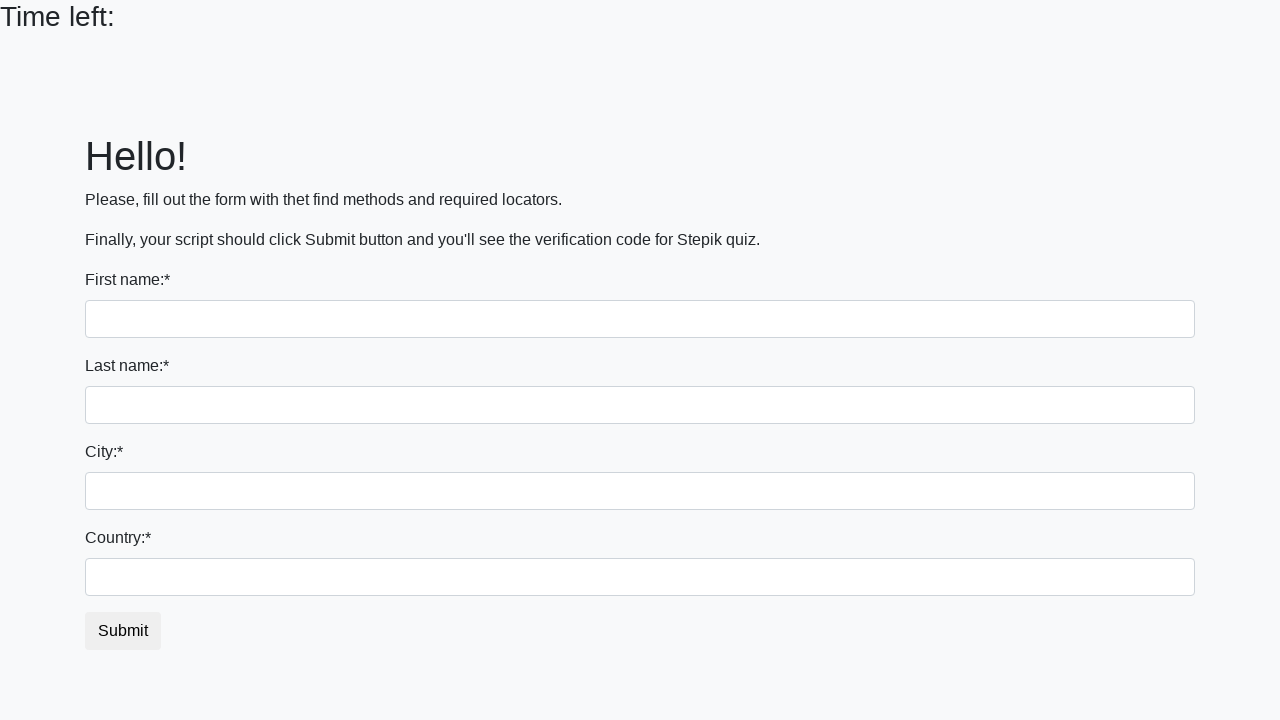

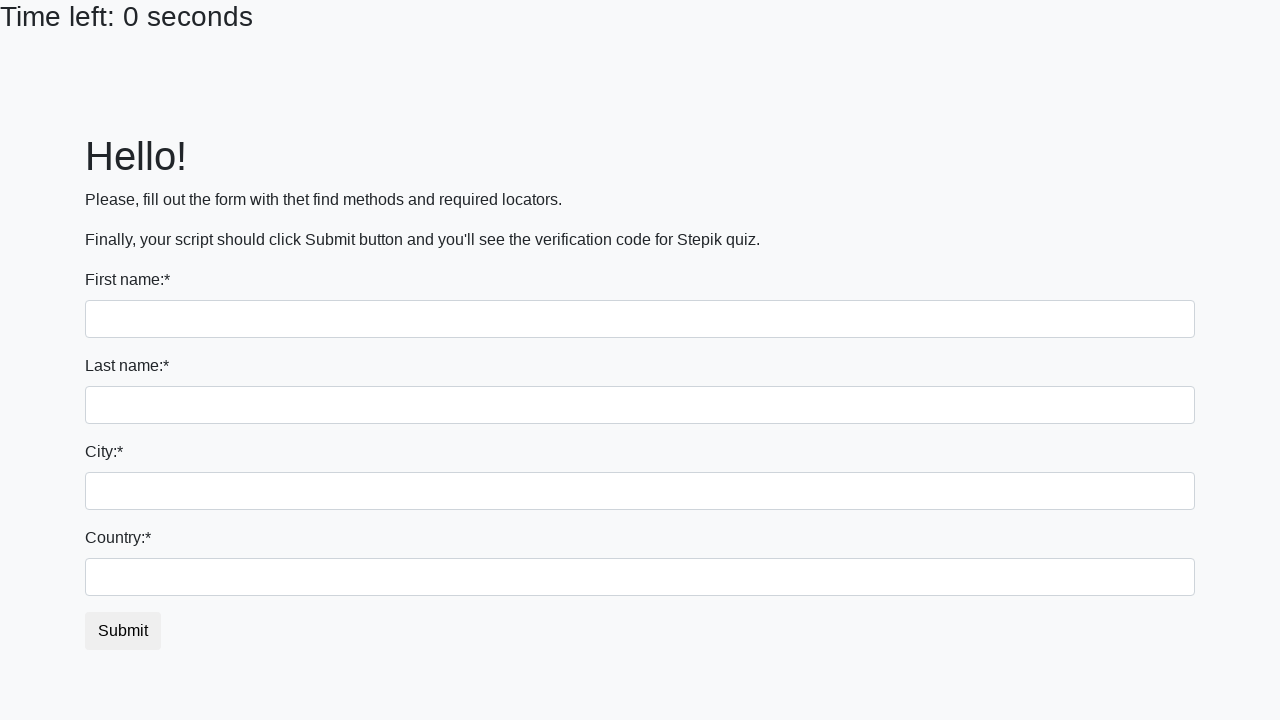